Navigates to a login practice page and verifies the page title matches the expected value

Starting URL: https://www.rahulshettyacademy.com/loginpagePractise/

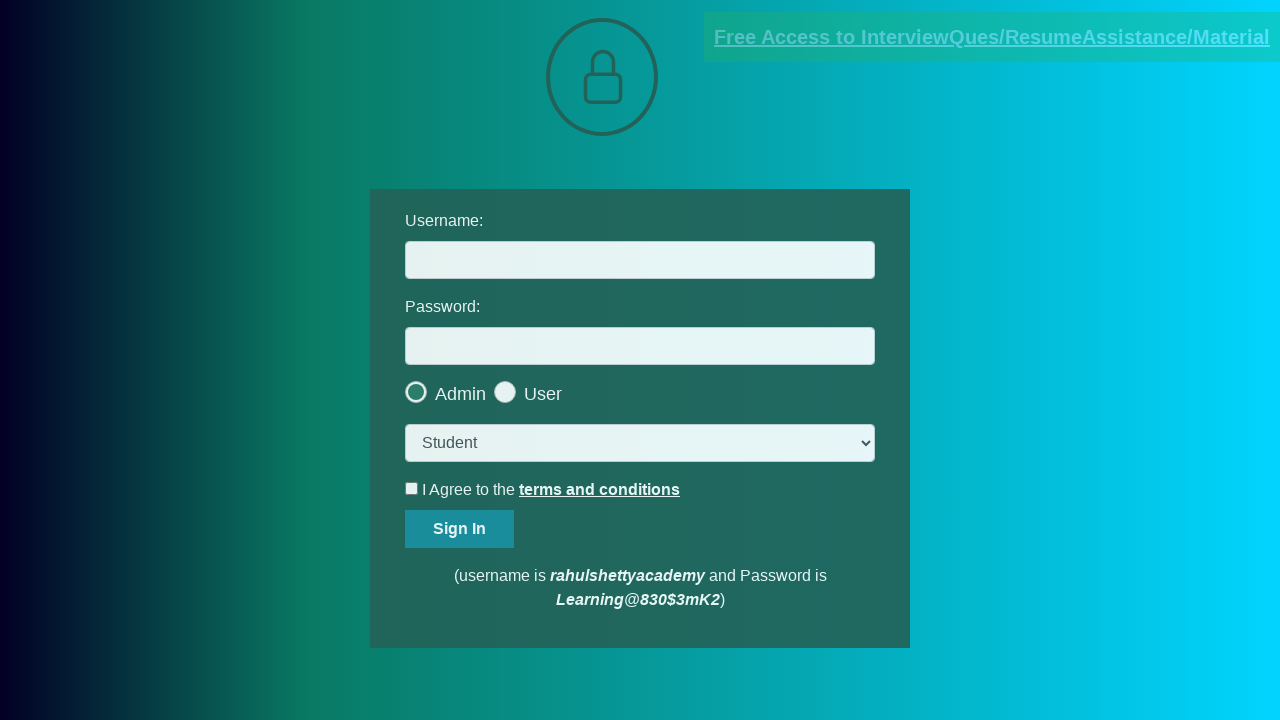

Verified page title matches 'LoginPage Practise | Rahul Shetty Academy'
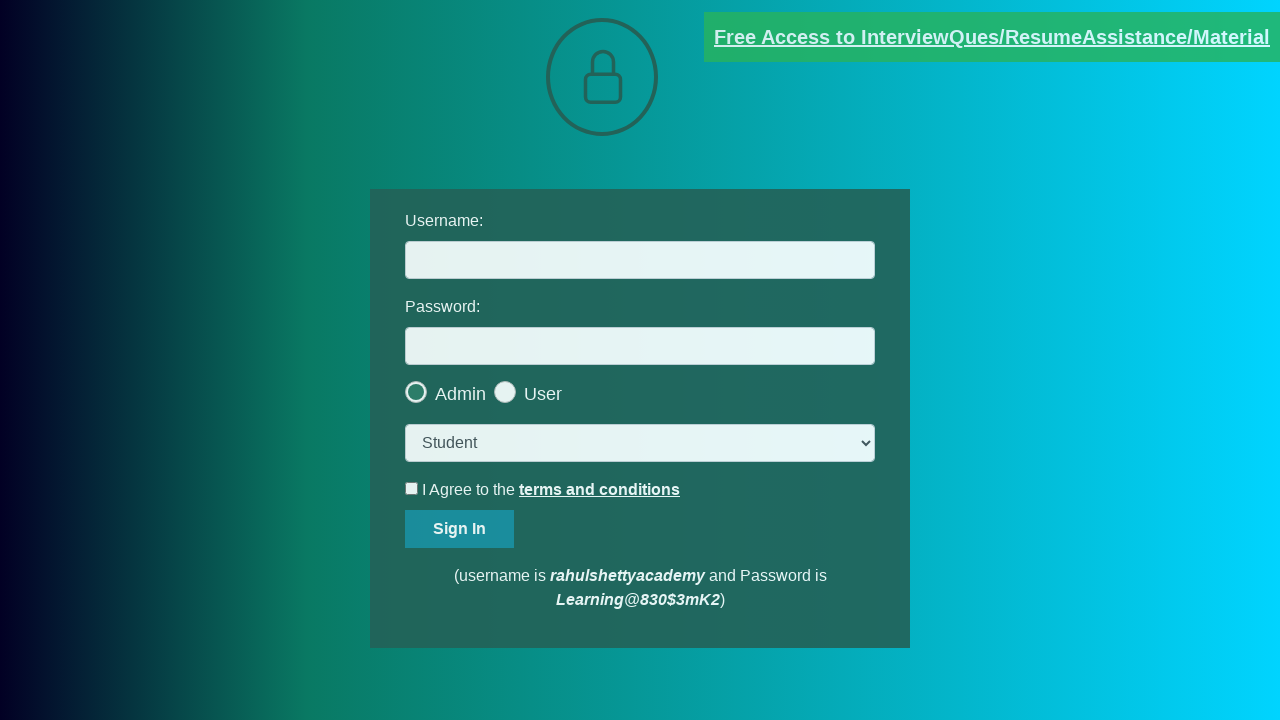

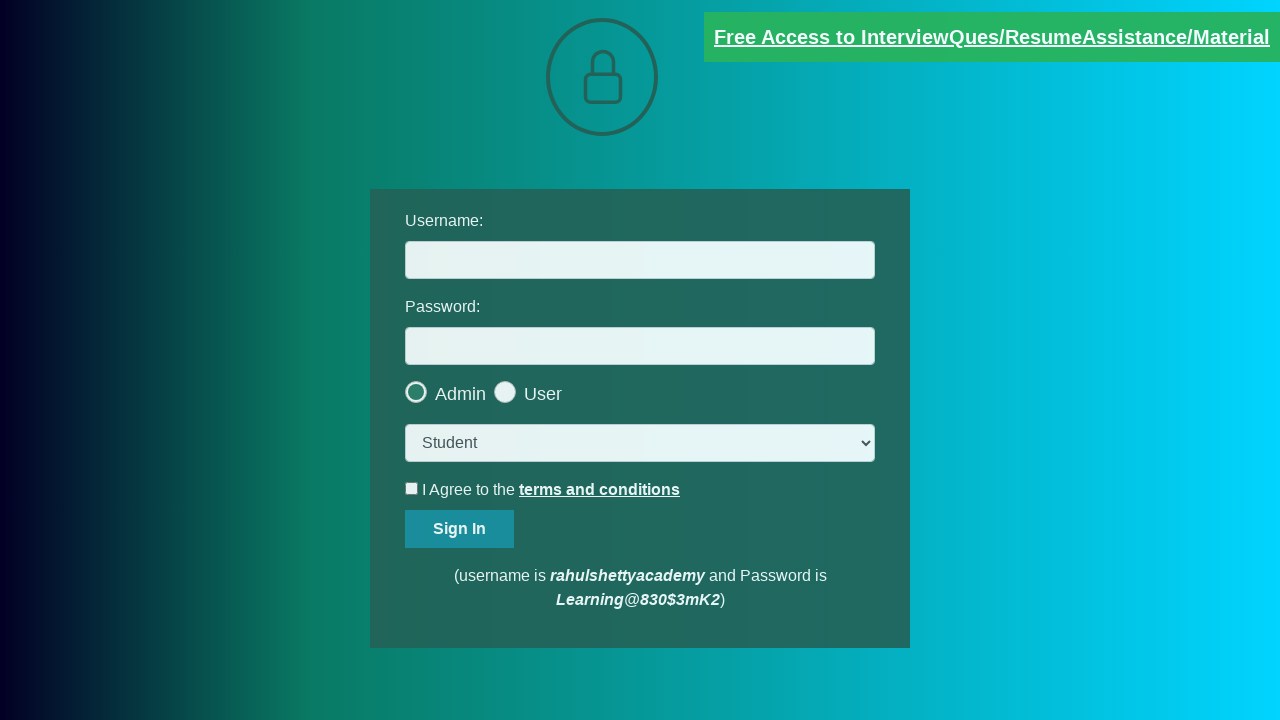